Tests sorting the Due column in ascending order using the second table that has helpful class attributes on elements.

Starting URL: http://the-internet.herokuapp.com/tables

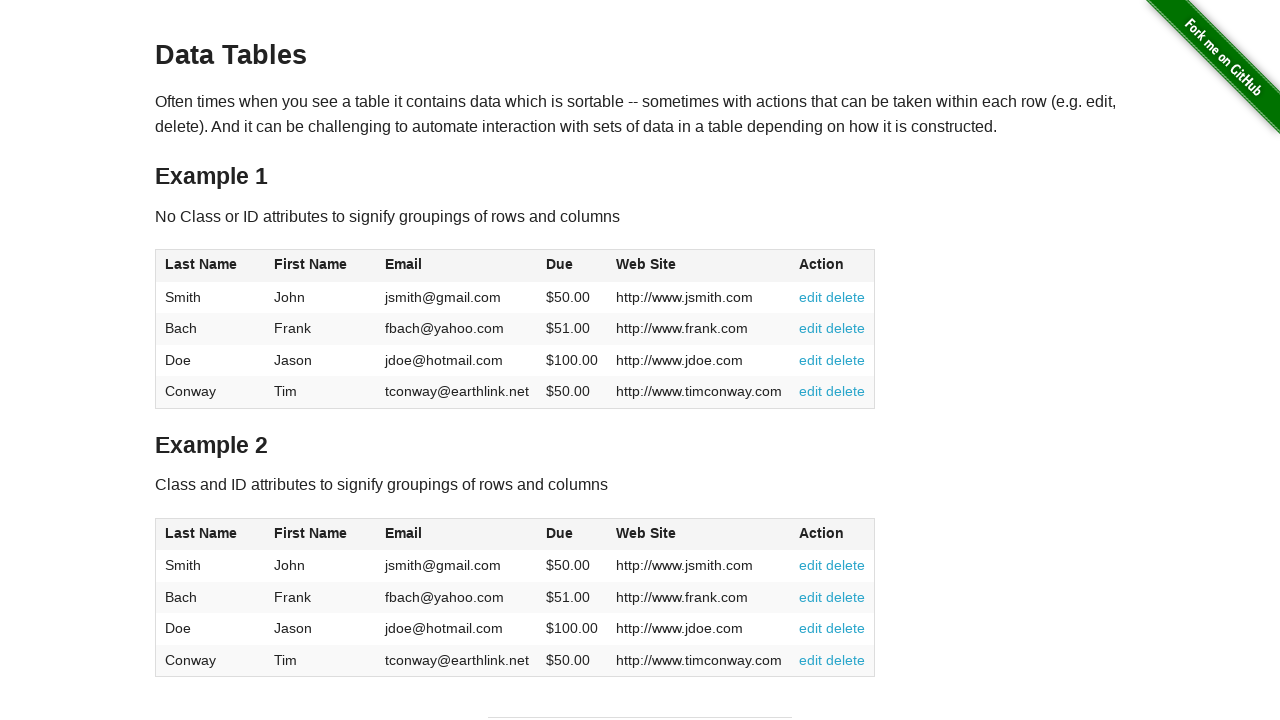

Navigated to http://the-internet.herokuapp.com/tables
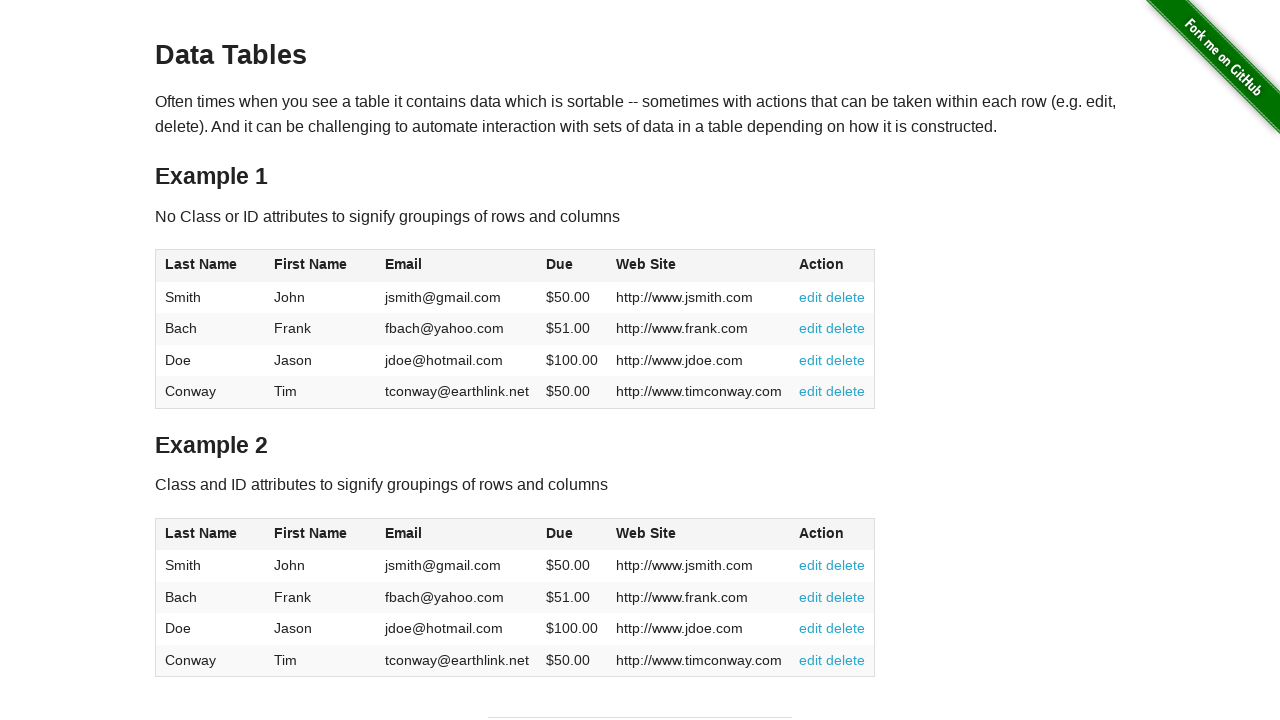

Clicked Due column header in table2 to sort in ascending order at (560, 533) on #table2 thead .dues
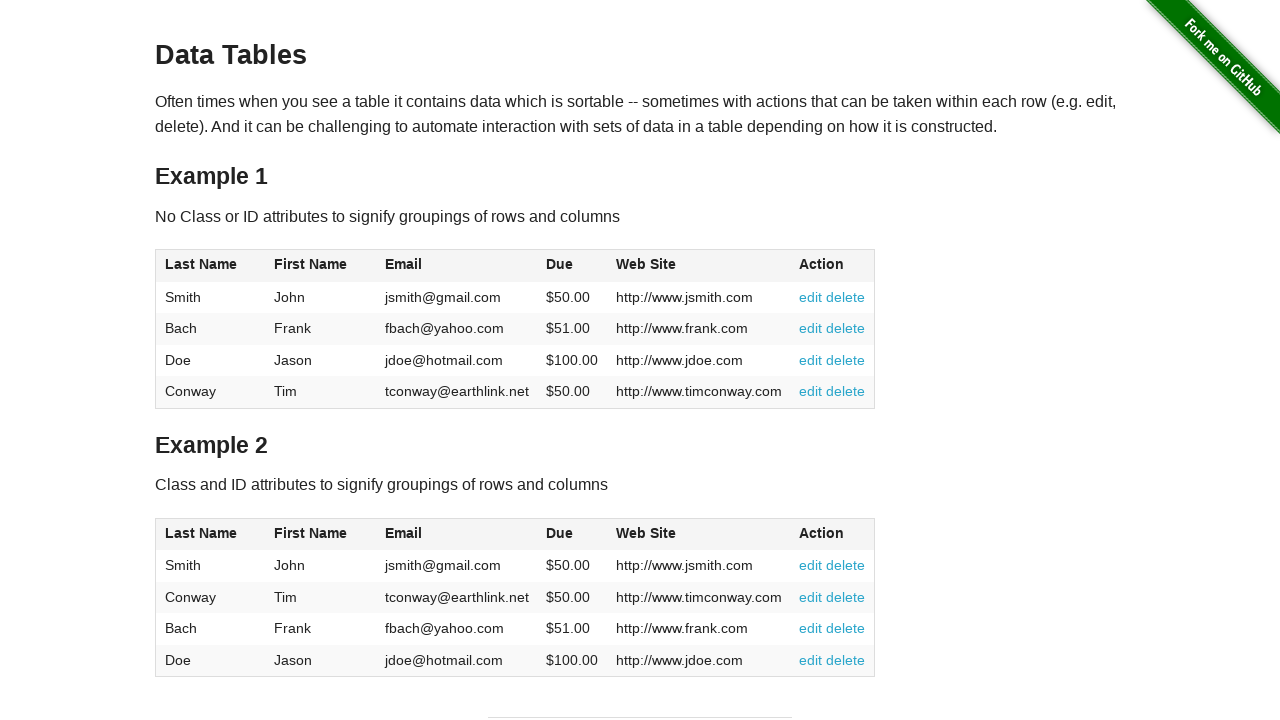

Waited for Due column data to load in table2
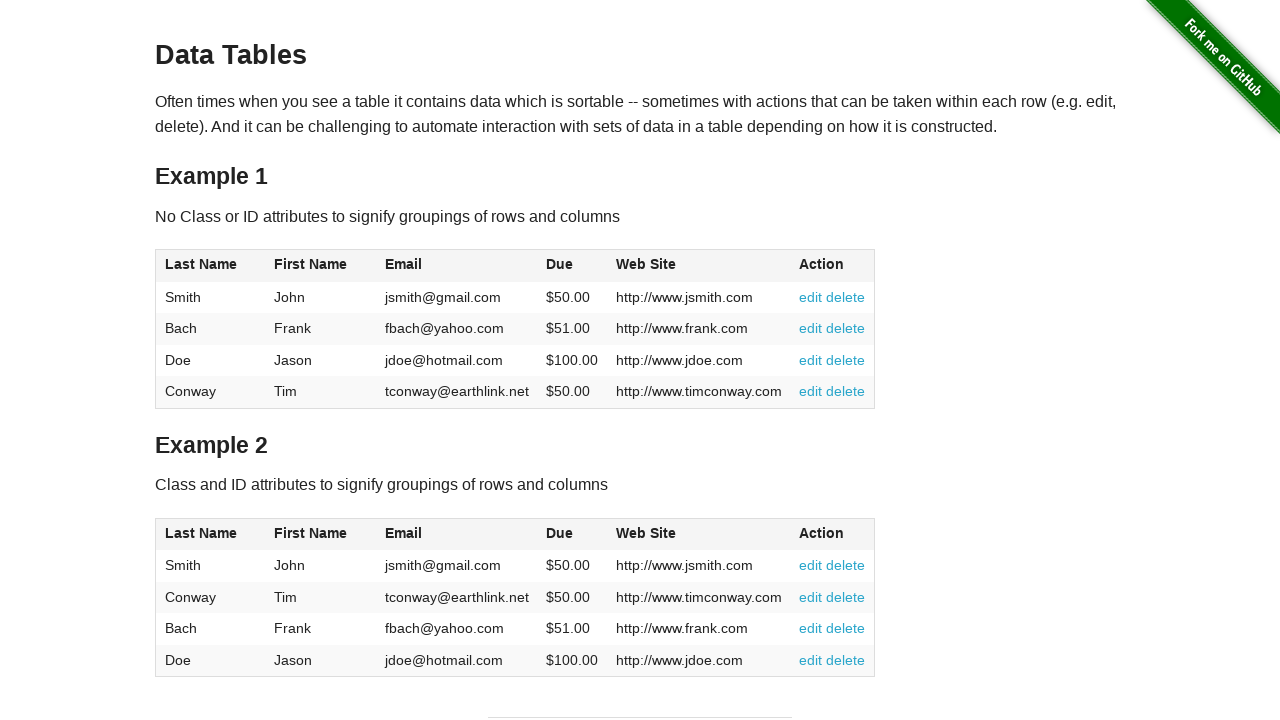

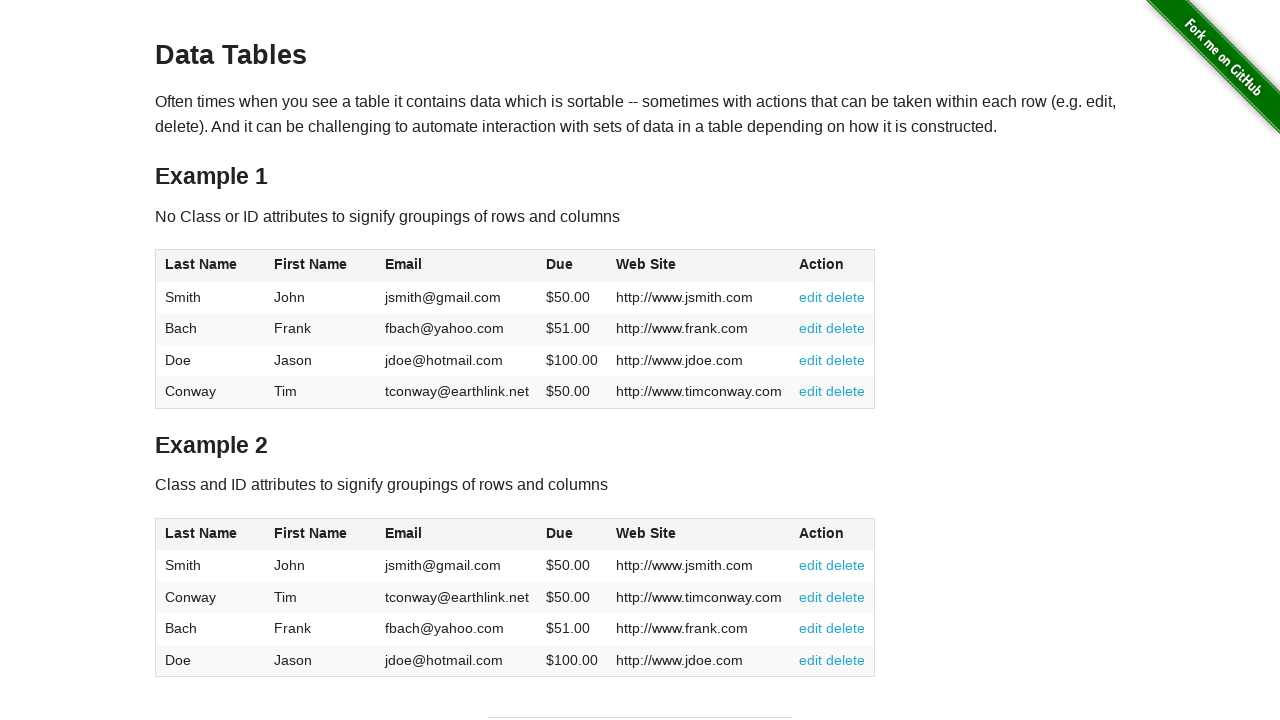